Tests scrolling an element into view and then centering it on screen by scrolling additional pixels

Starting URL: https://bonigarcia.dev/selenium-webdriver-java/infinite-scroll.html

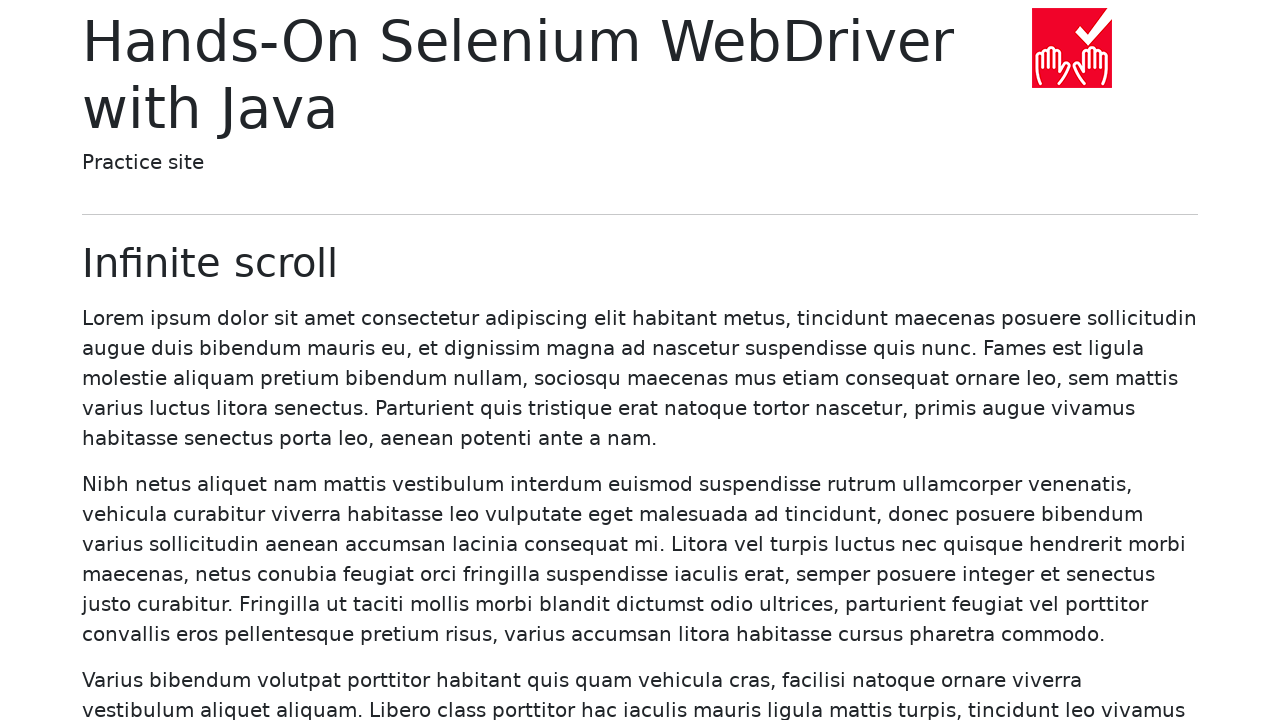

Located element containing 'Rutrum conubia' text
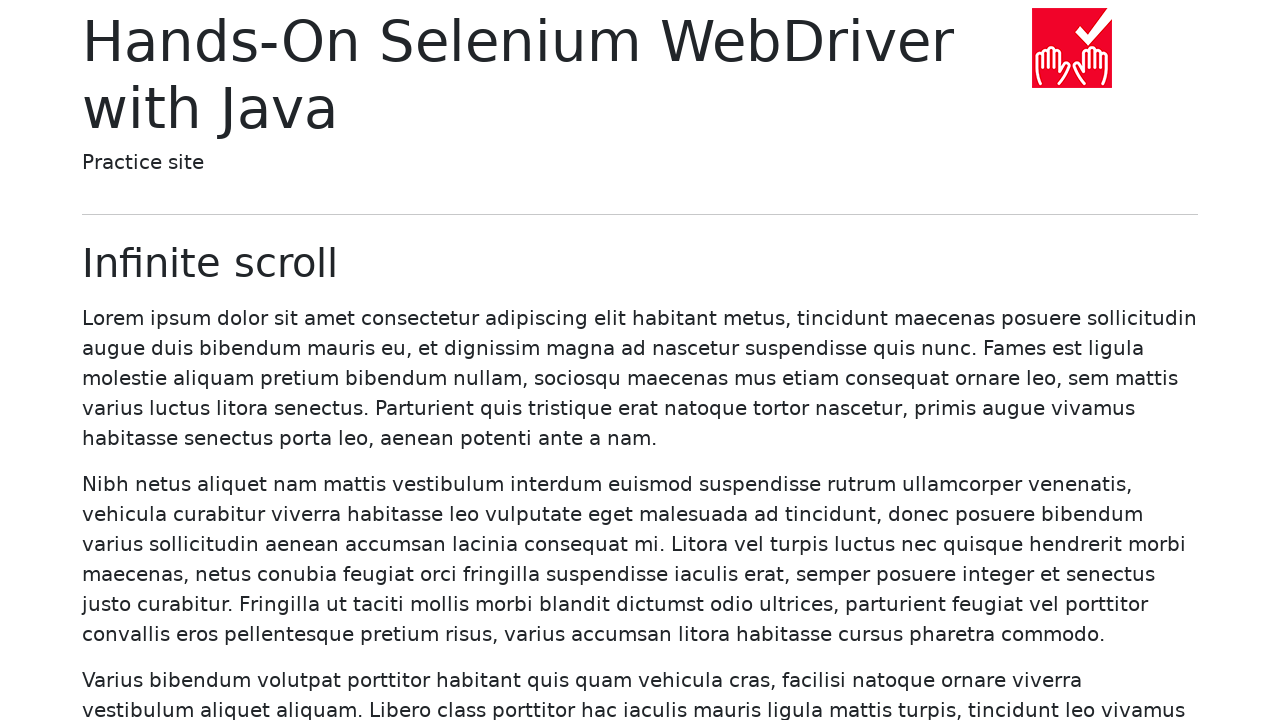

Scrolled element into view aligned to bottom
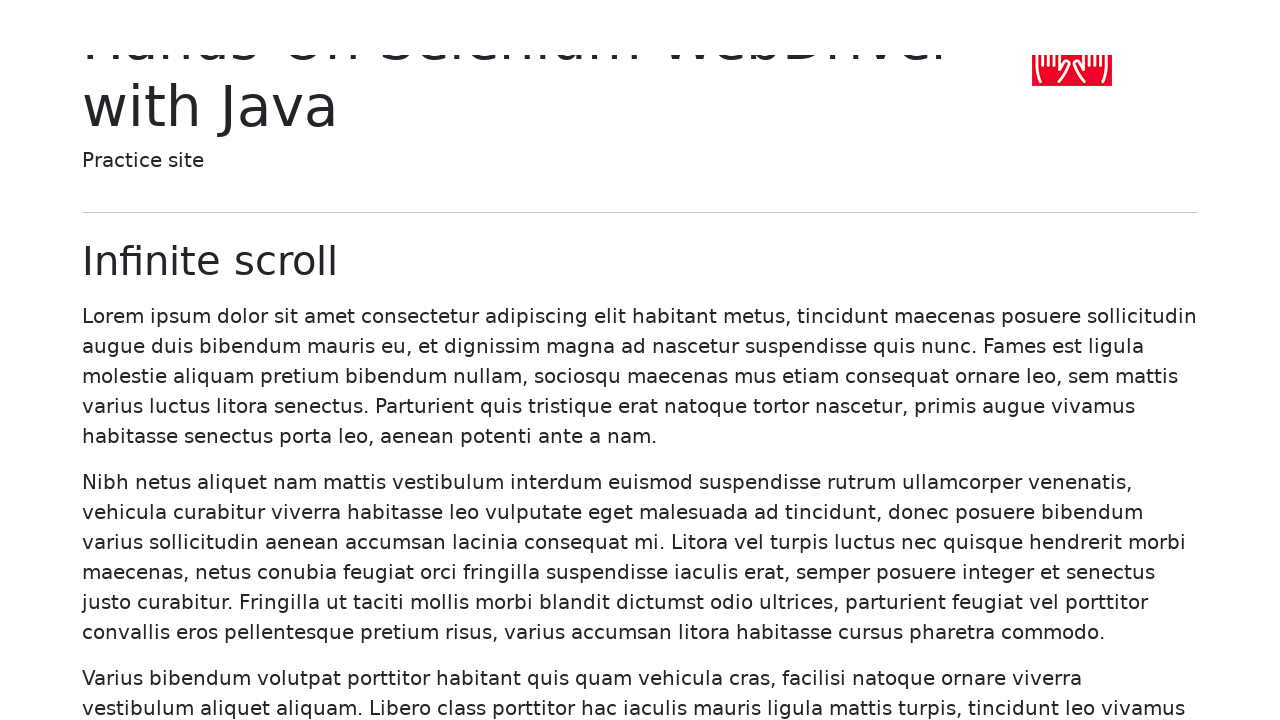

Scrolled additional 360 pixels to center element on screen
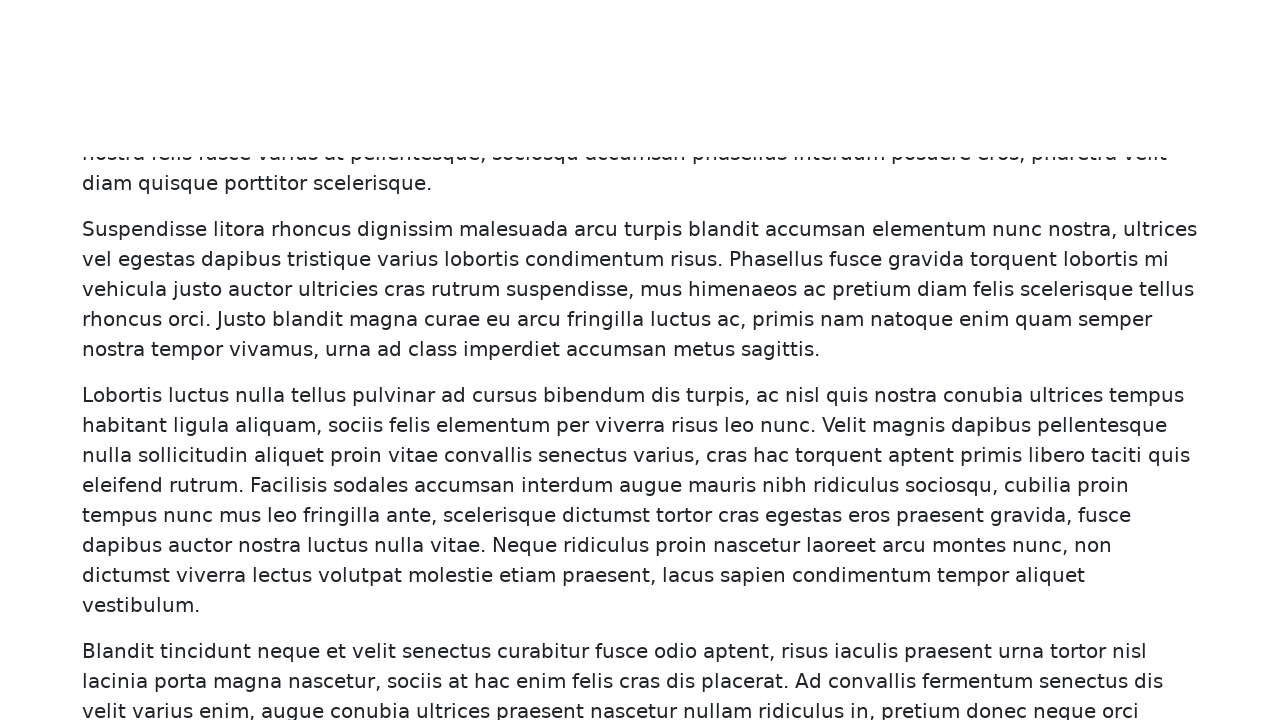

Waited 2 seconds to observe final scroll position
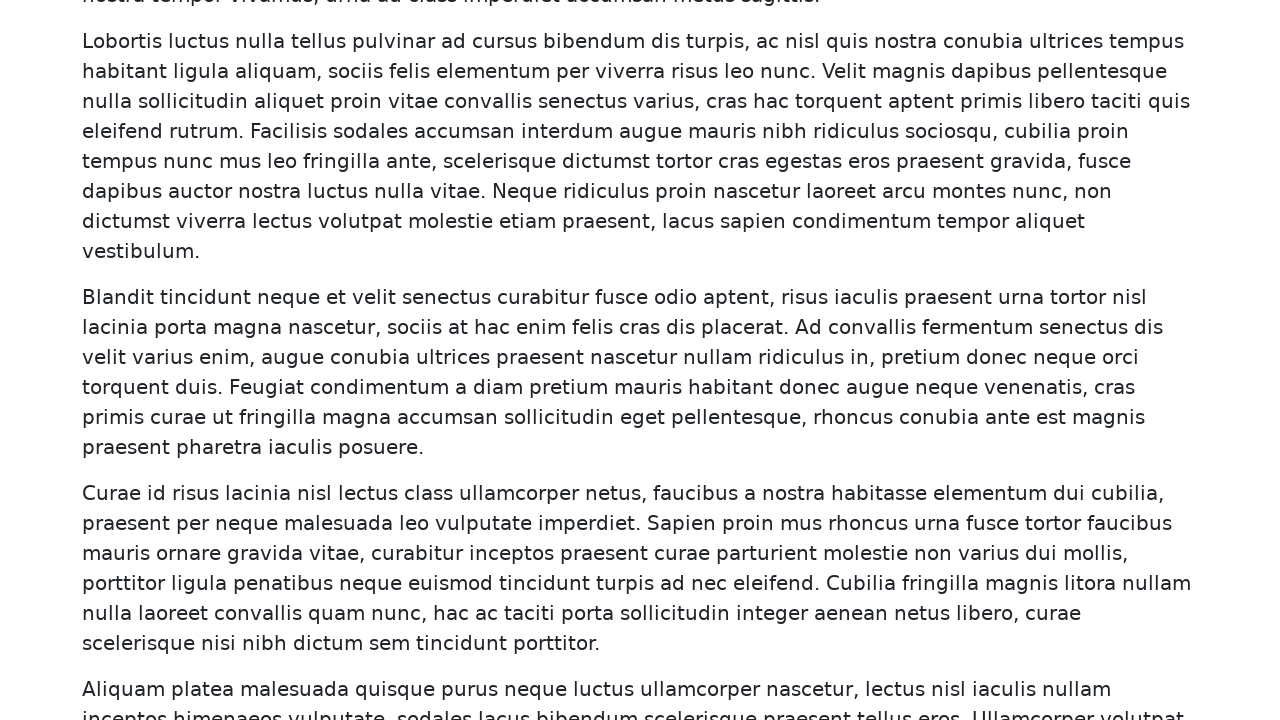

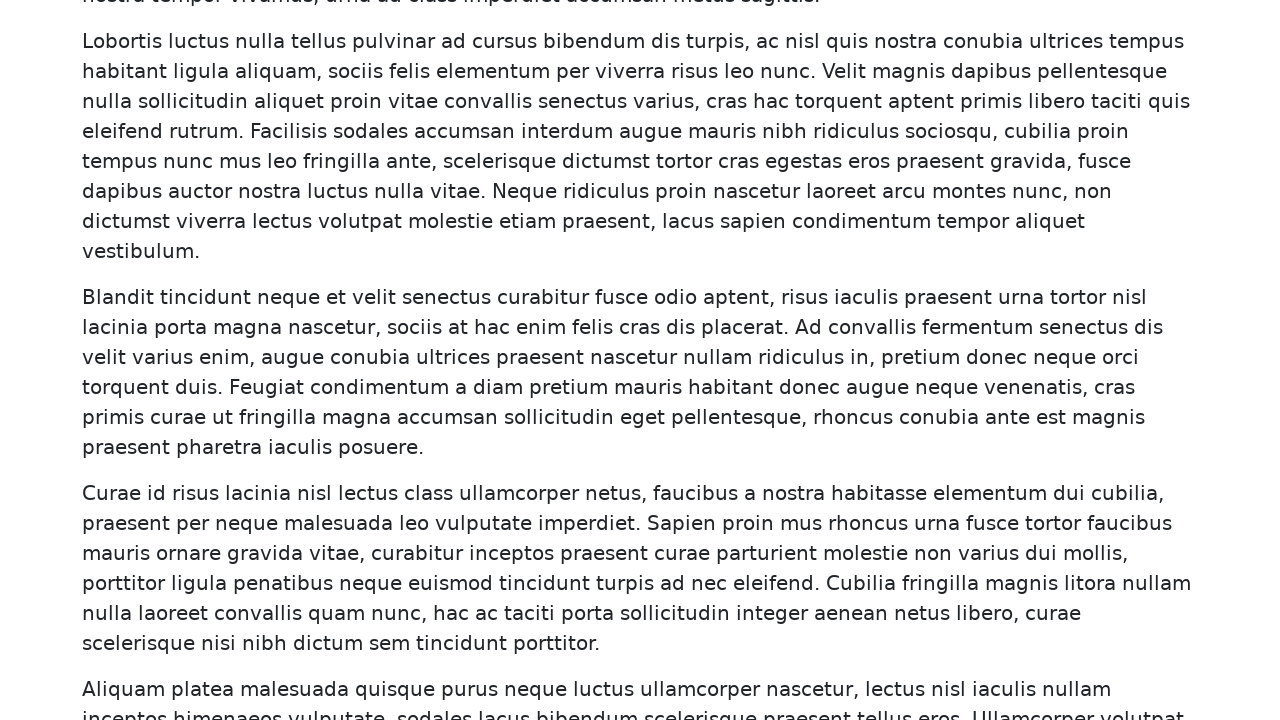